Tests navigation by clicking on File Upload link and then navigating back to the homepage

Starting URL: https://the-internet.herokuapp.com/

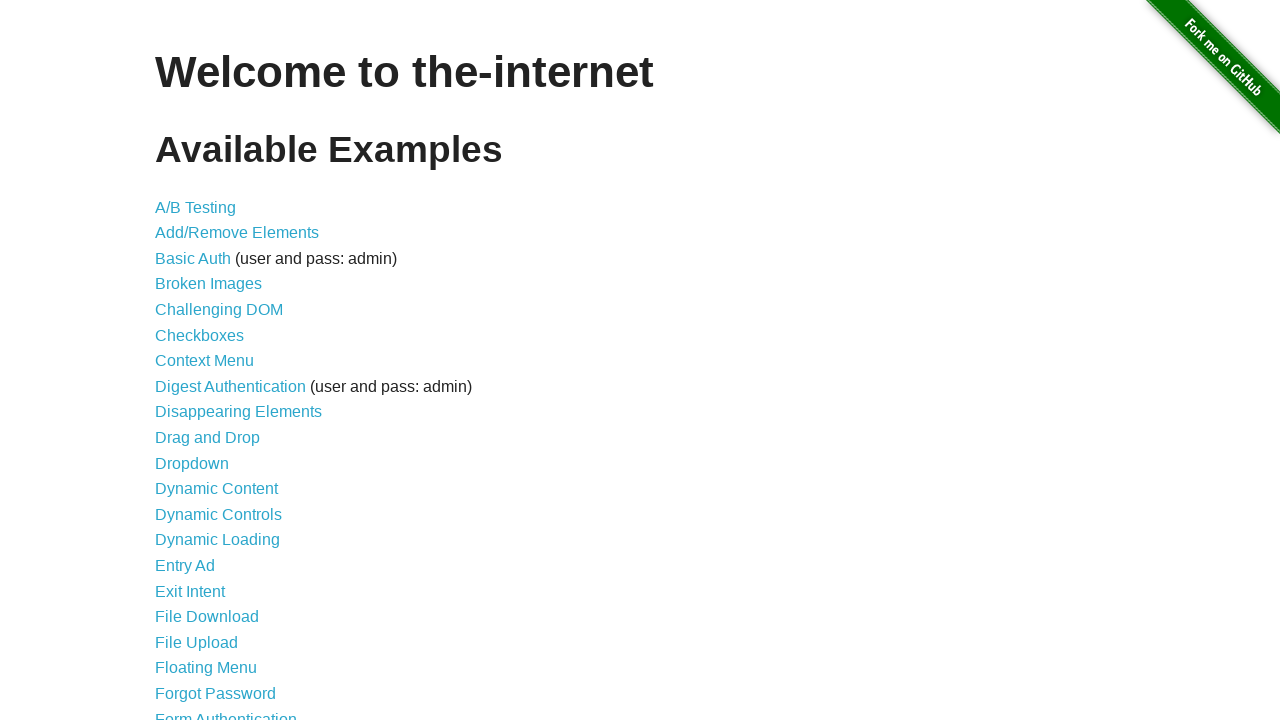

Clicked on File Upload link at (196, 642) on internal:role=link[name="File Upload"i]
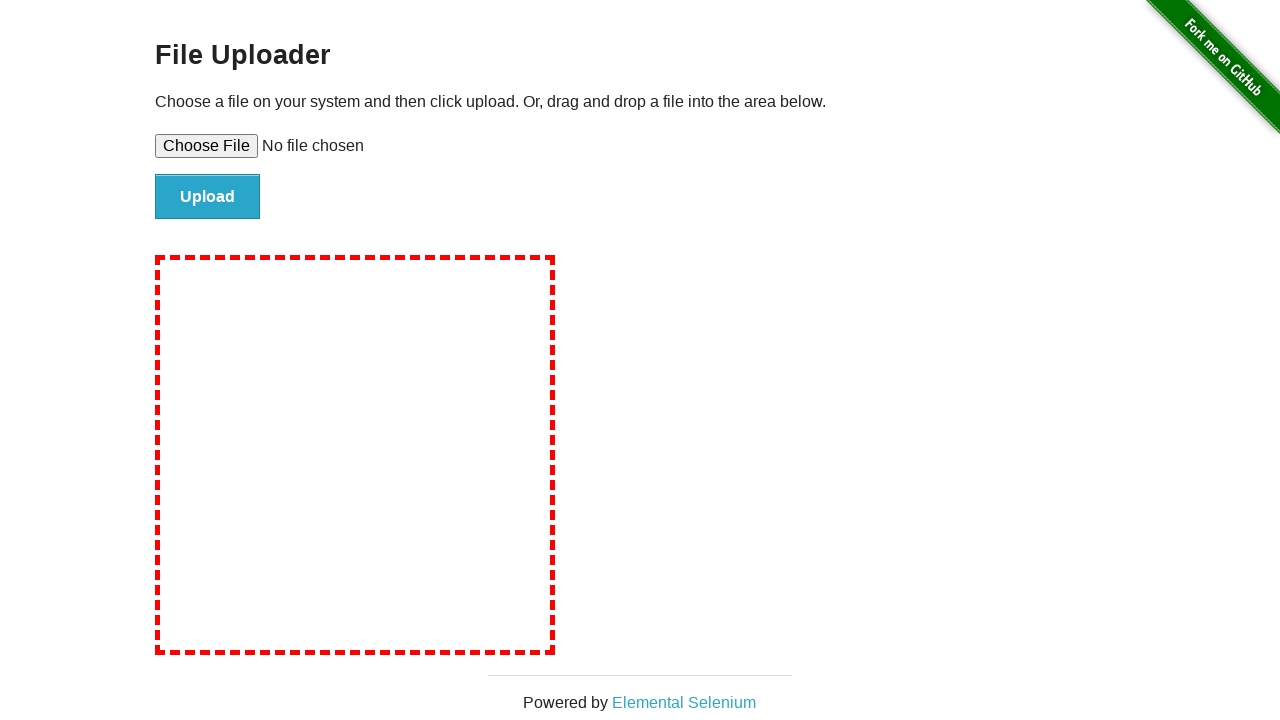

Navigated back to homepage
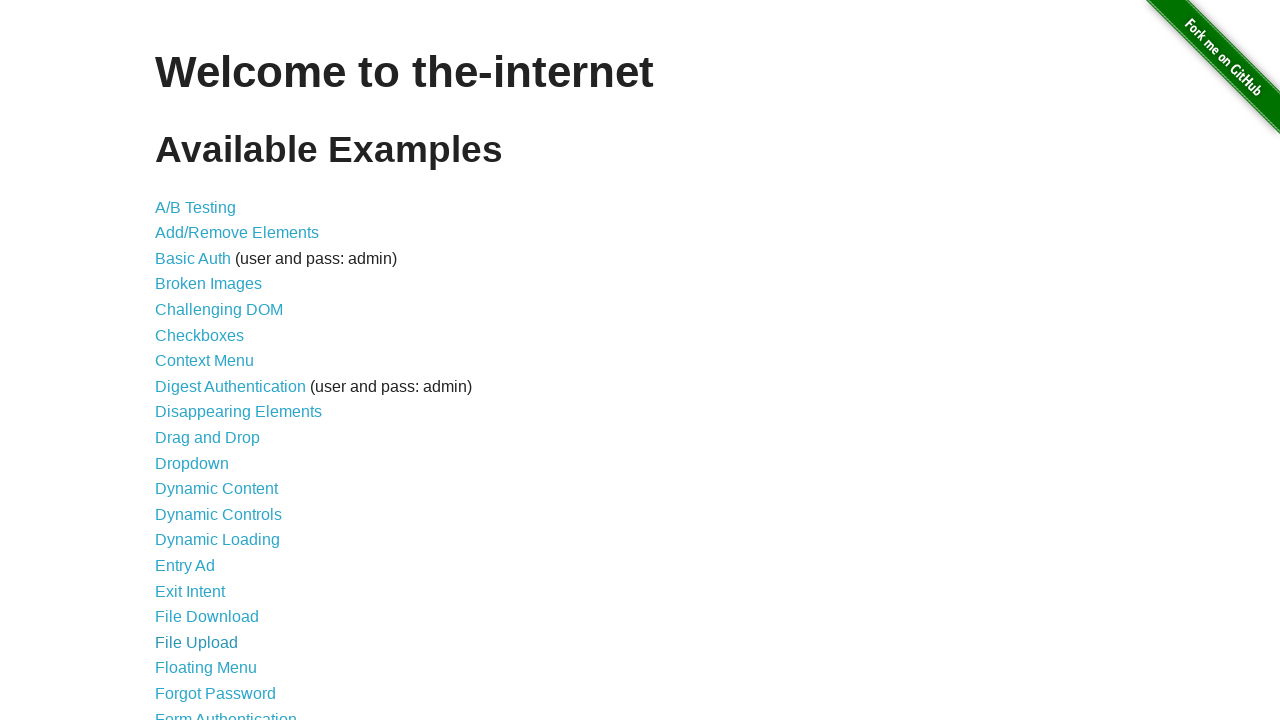

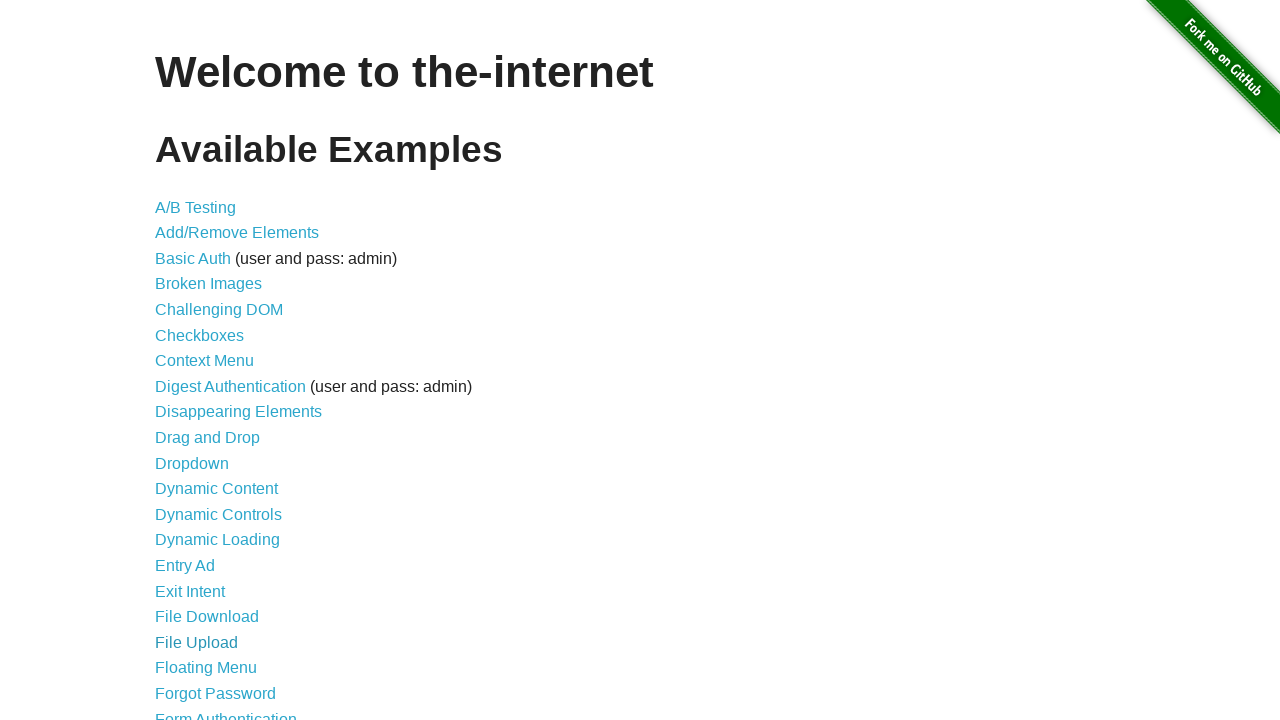